Tests form submission by calculating a mathematical value to find a specific link, clicking it, then filling out a form with personal information (name, last name, city, country) and submitting it.

Starting URL: http://suninjuly.github.io/find_link_text

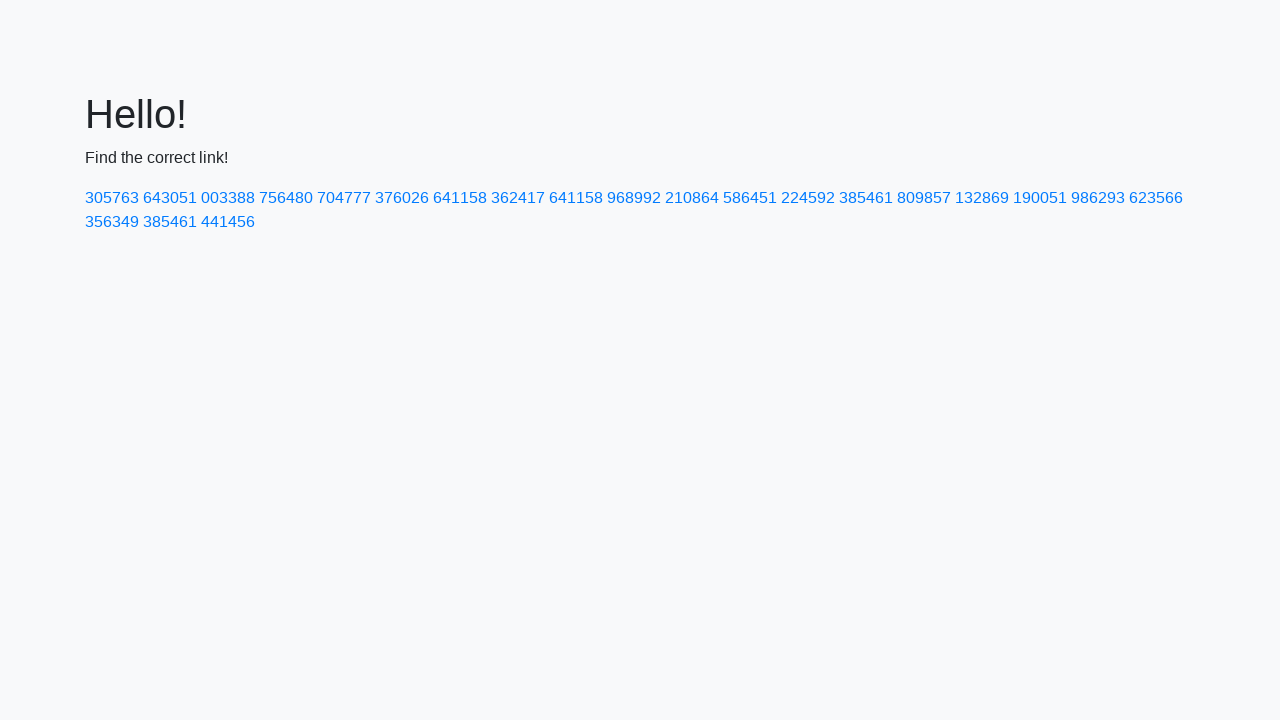

Clicked link with calculated text value: 224592 at (808, 198) on a:text-is('224592')
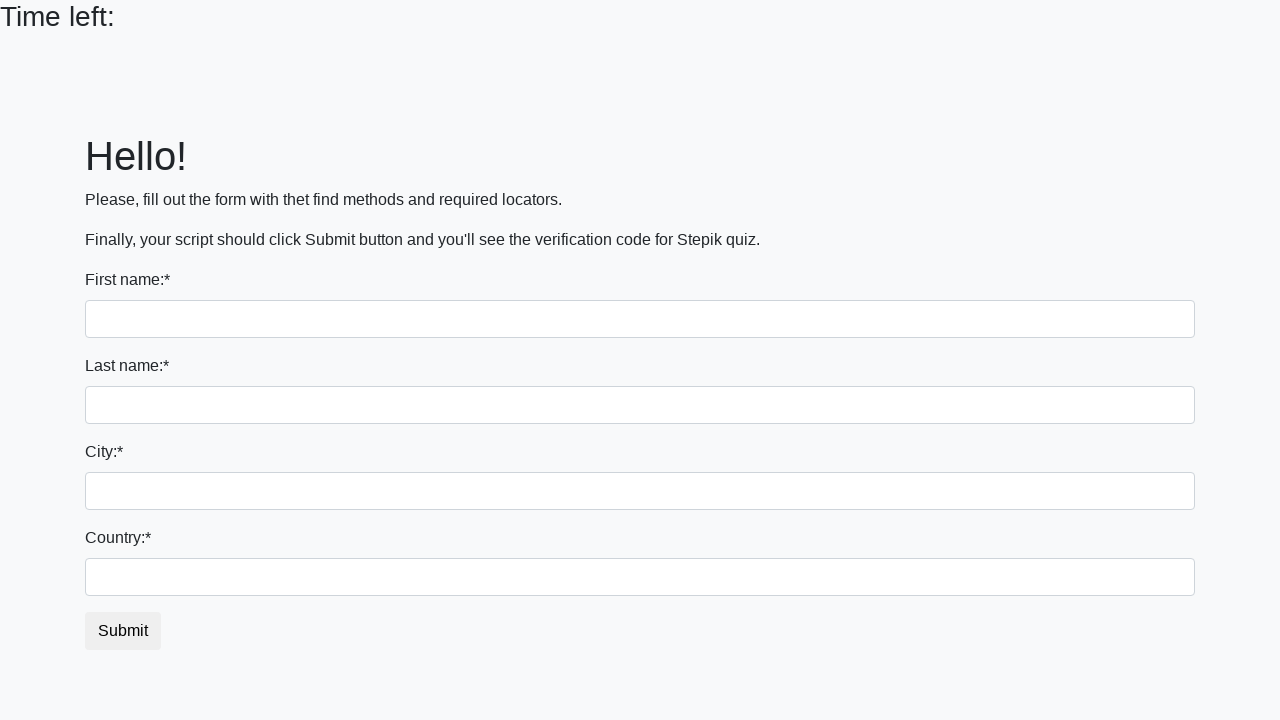

Form page loaded with input fields visible
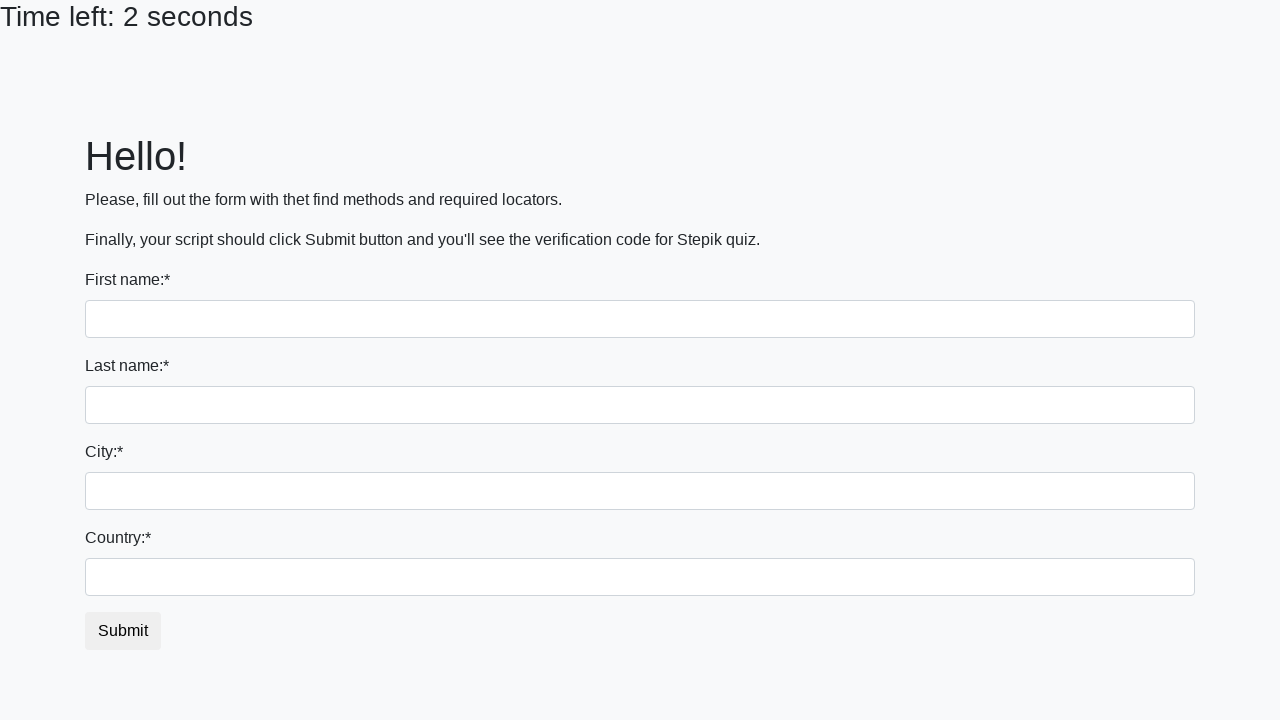

Filled first name field with 'Ivan' on input
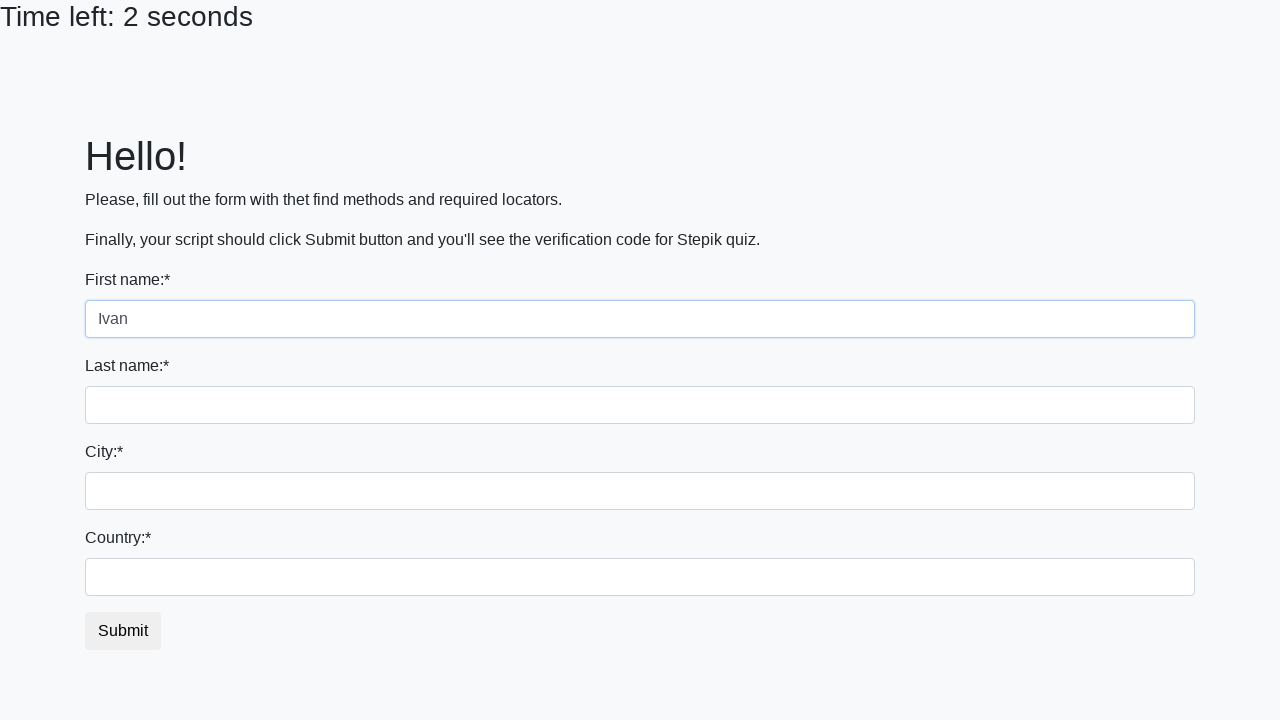

Filled last name field with 'Petrov' on input[name='last_name']
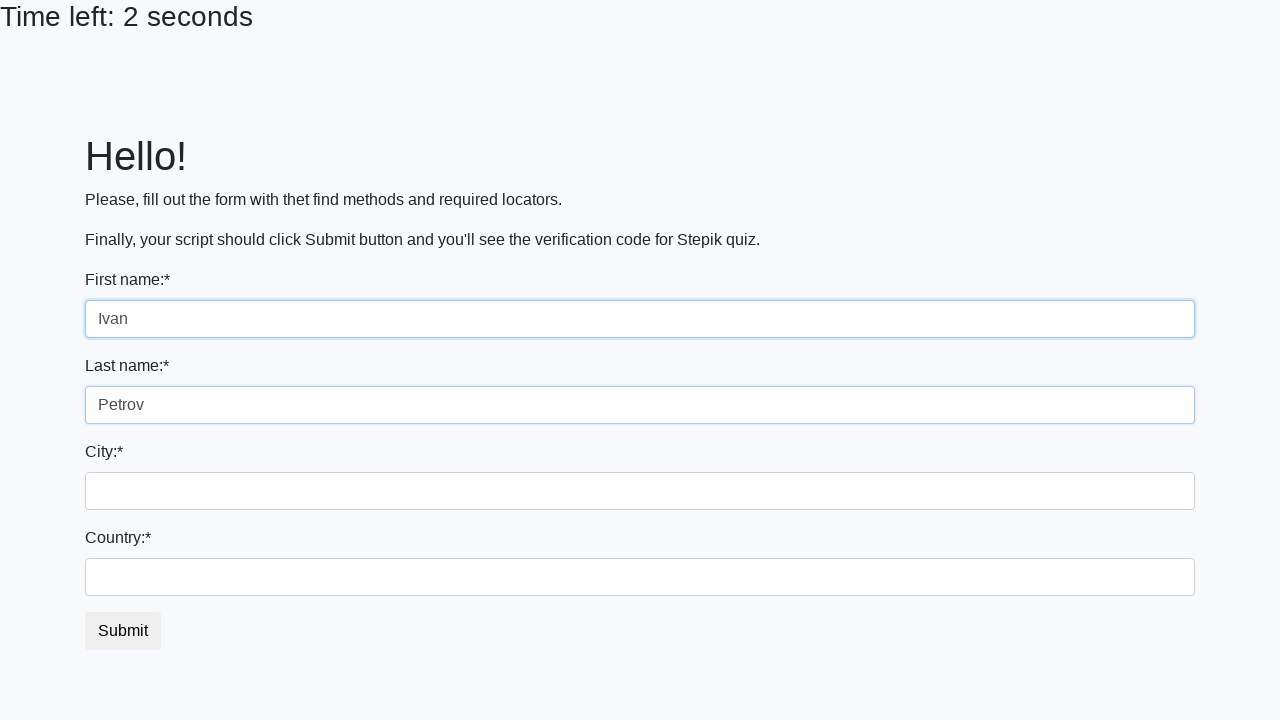

Filled city field with 'Smolensk' on .city
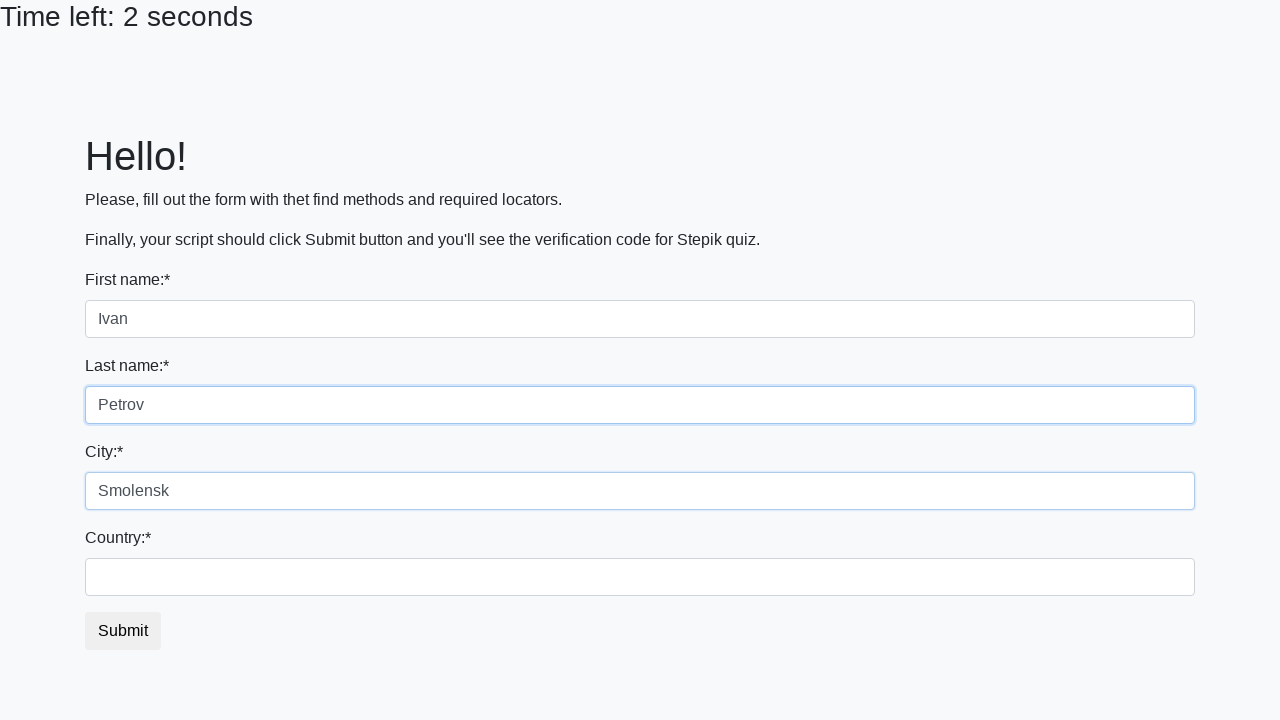

Filled country field with 'Russia' on #country
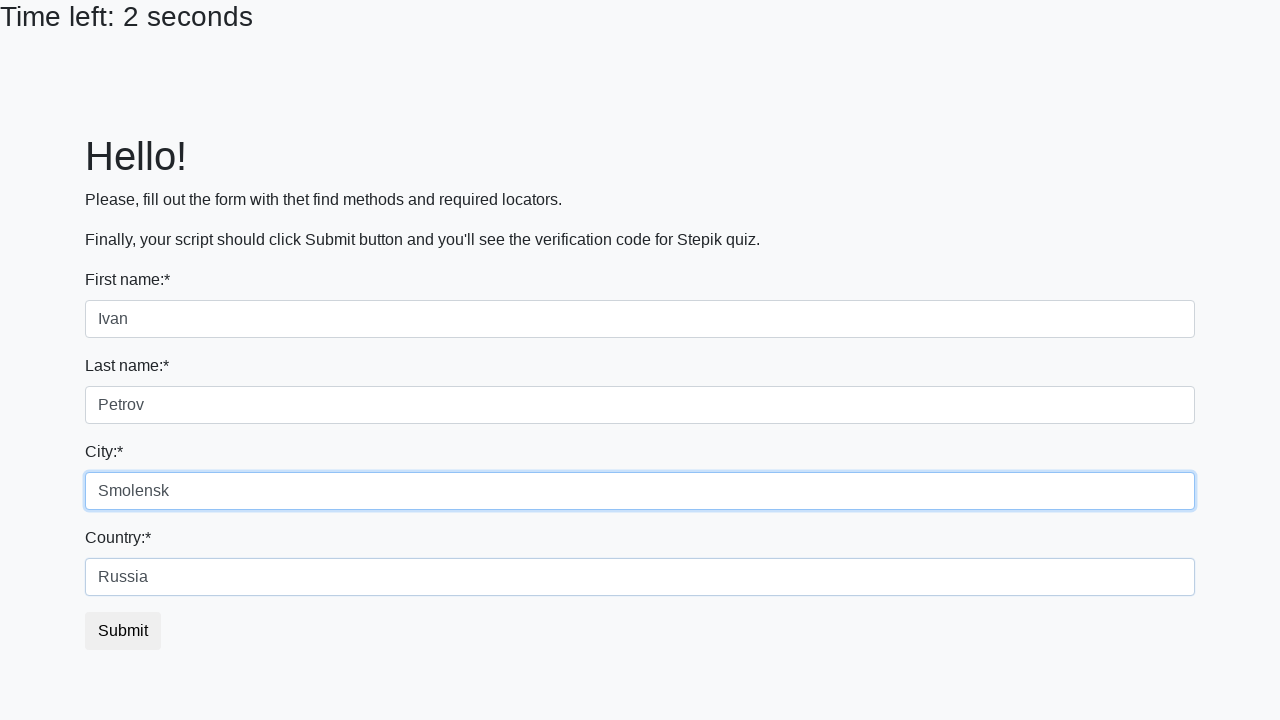

Clicked submit button to submit the form at (123, 631) on button.btn
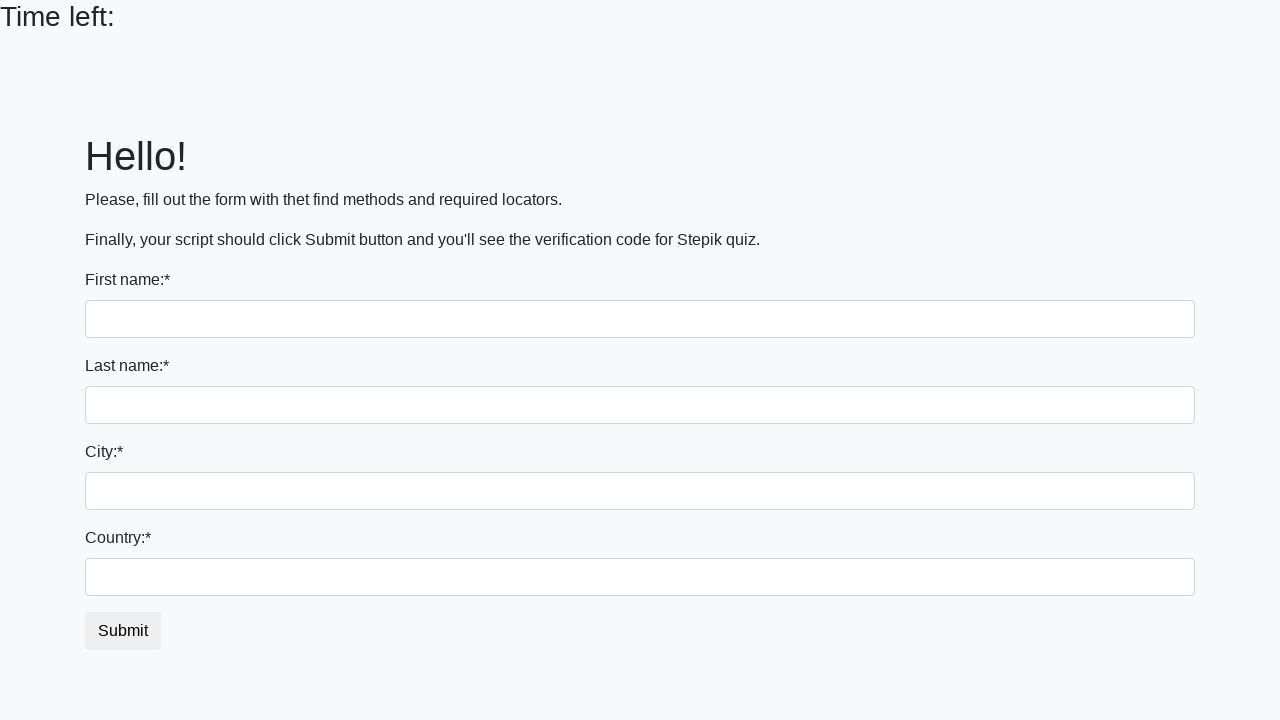

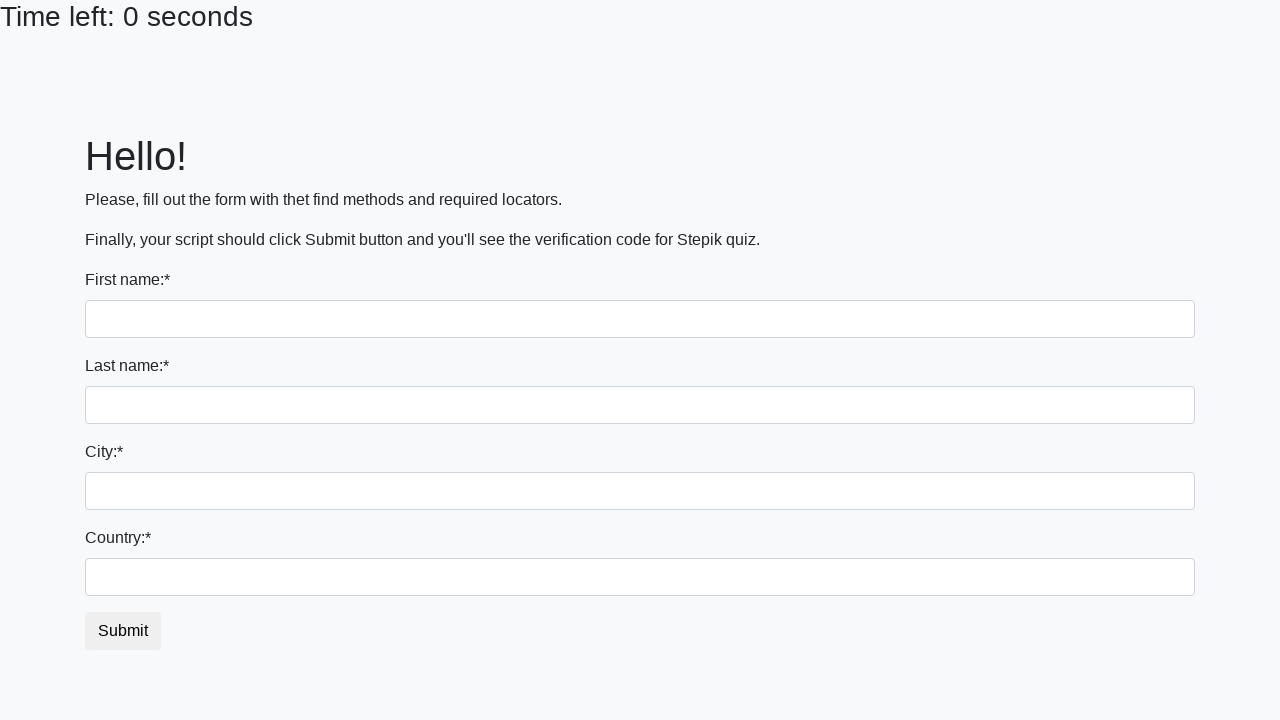